Navigates to Python.org and verifies that the events widget with event listings is displayed on the page

Starting URL: https://python.org

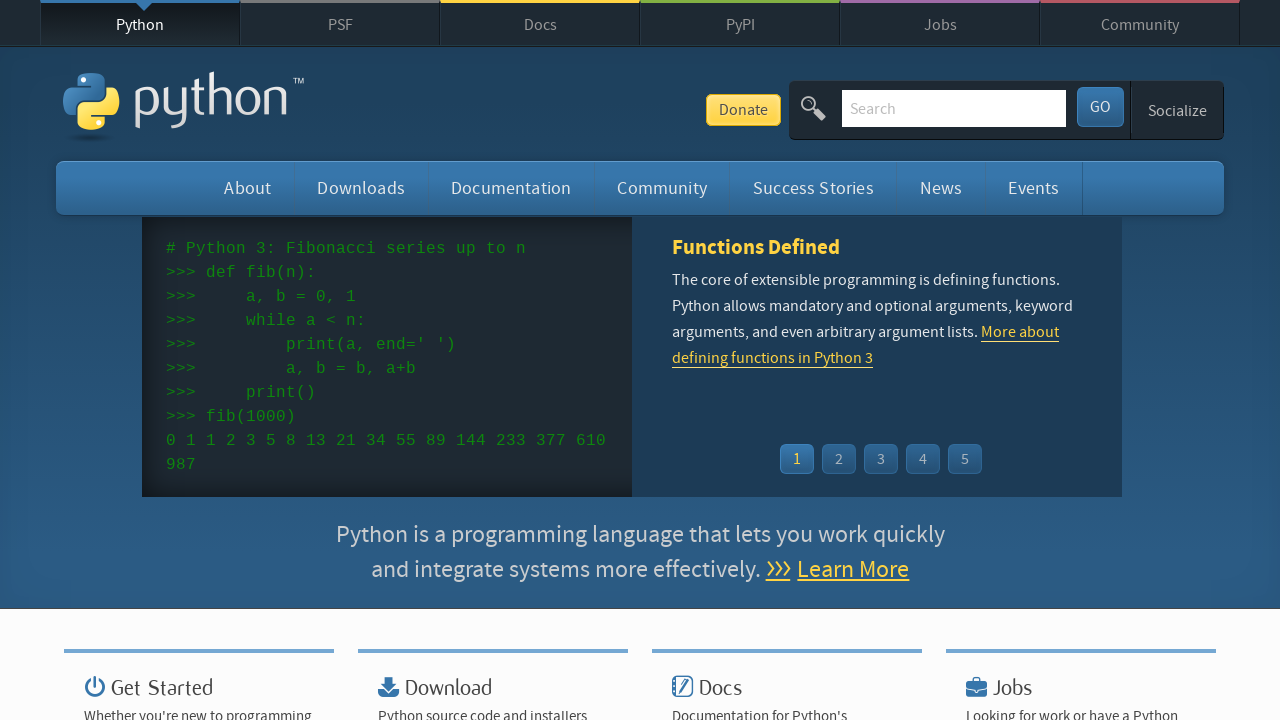

Navigated to https://python.org
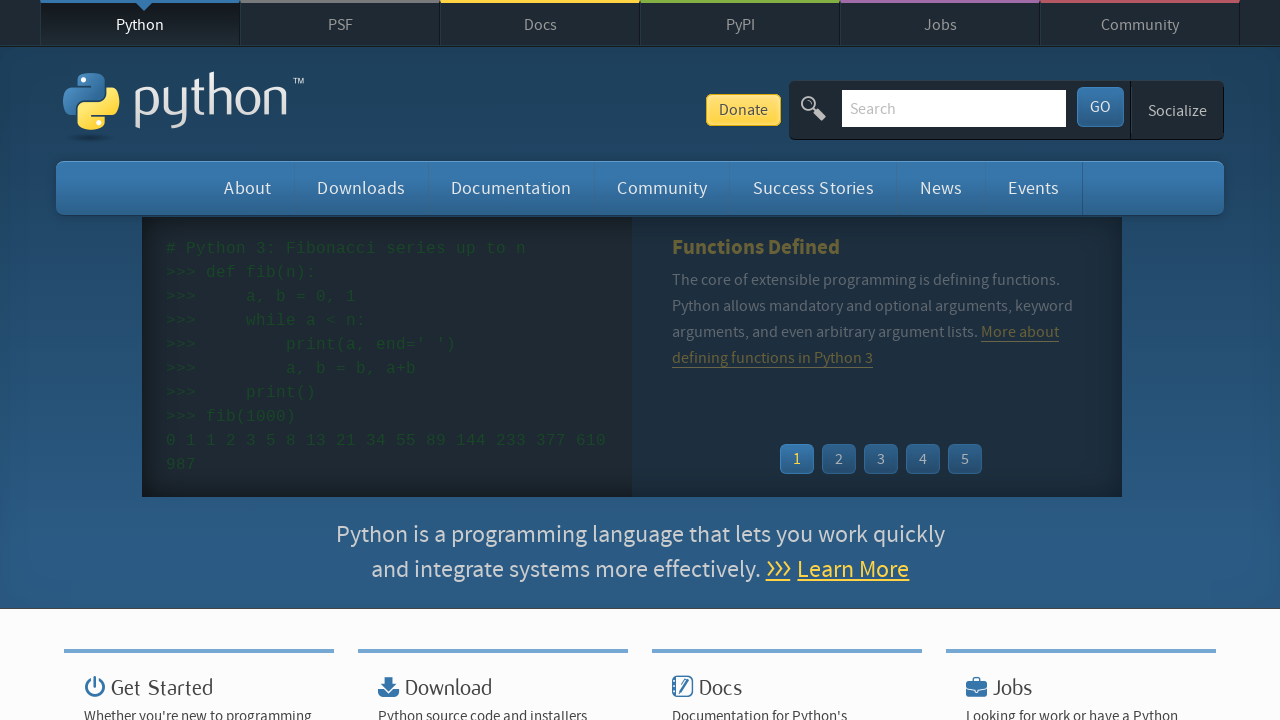

Events widget with event listings loaded on the page
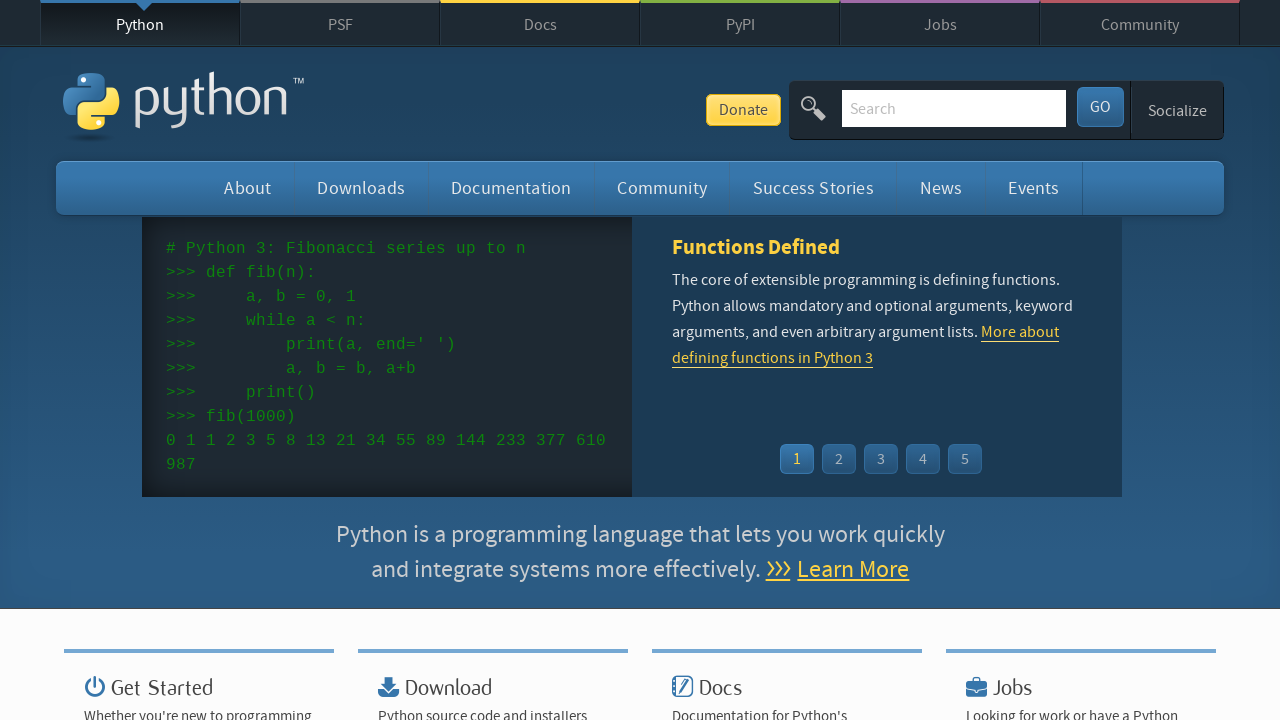

Verified that event listings are displayed in the events widget
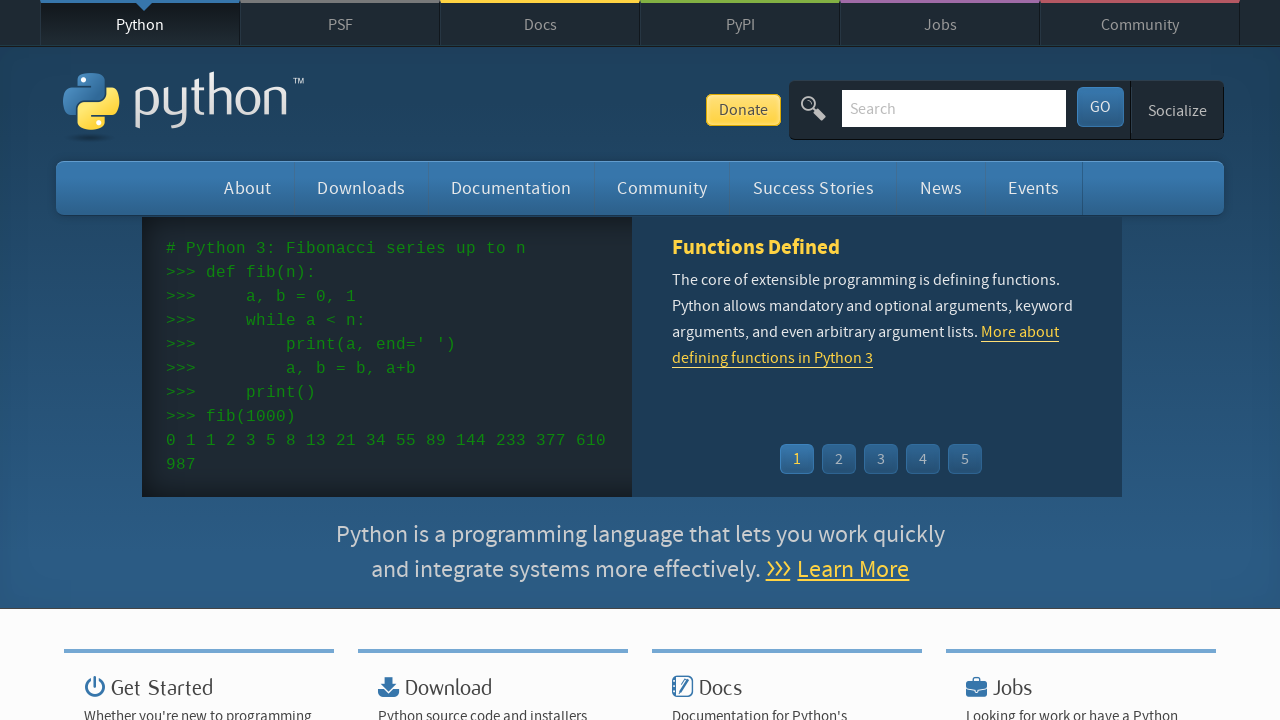

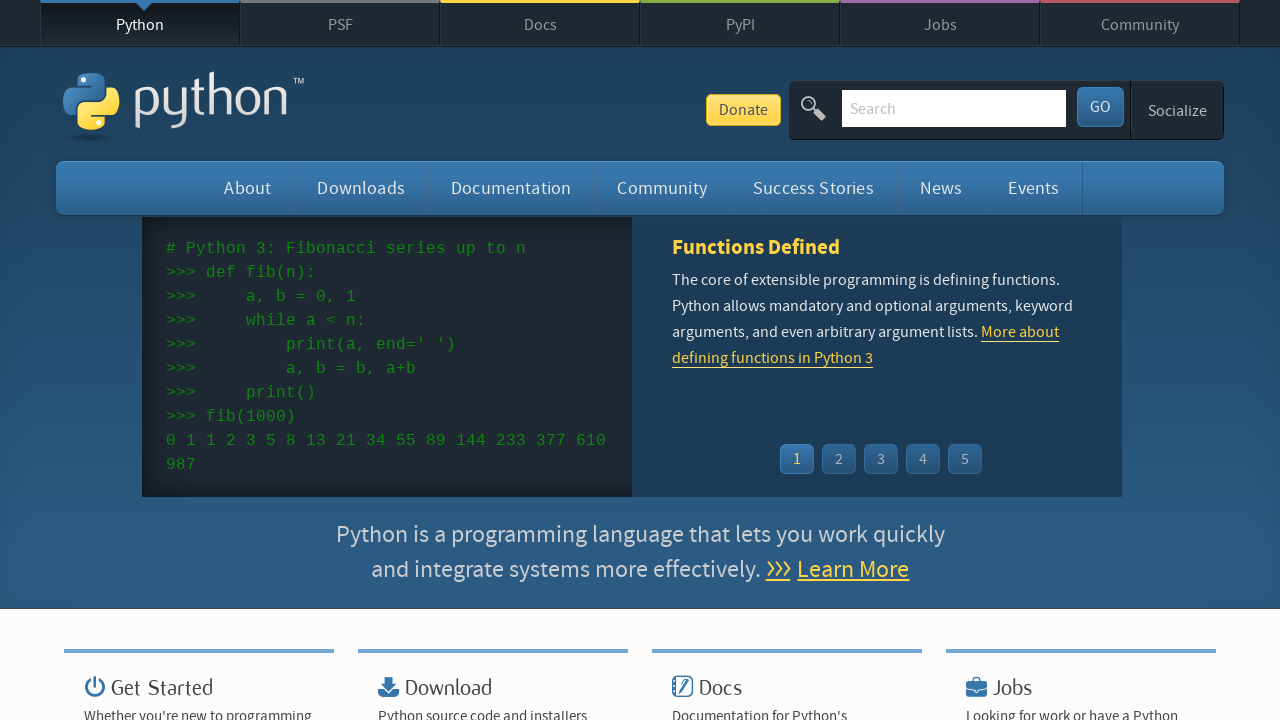